Tests URL building functionality by filling individual URL component fields and building a complete URL.

Starting URL: https://www.001236.xyz/en/

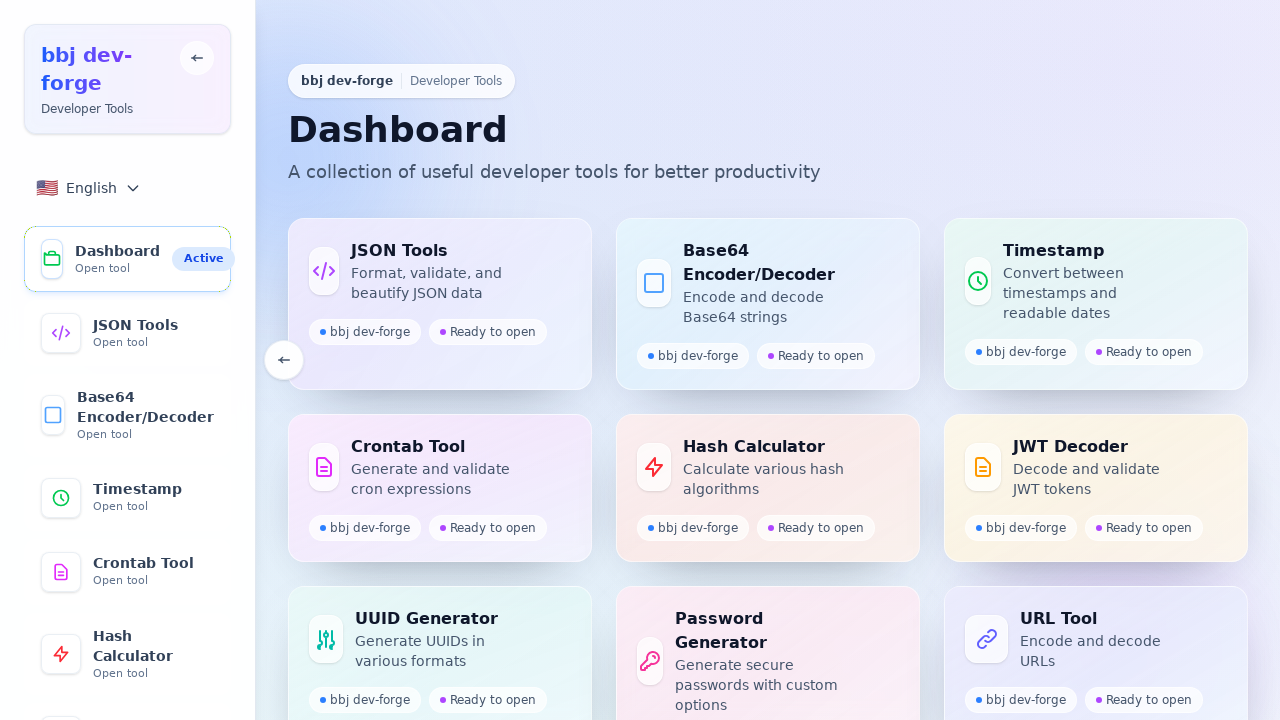

Clicked on URL Tool link at (154, 361) on text=URL Tool
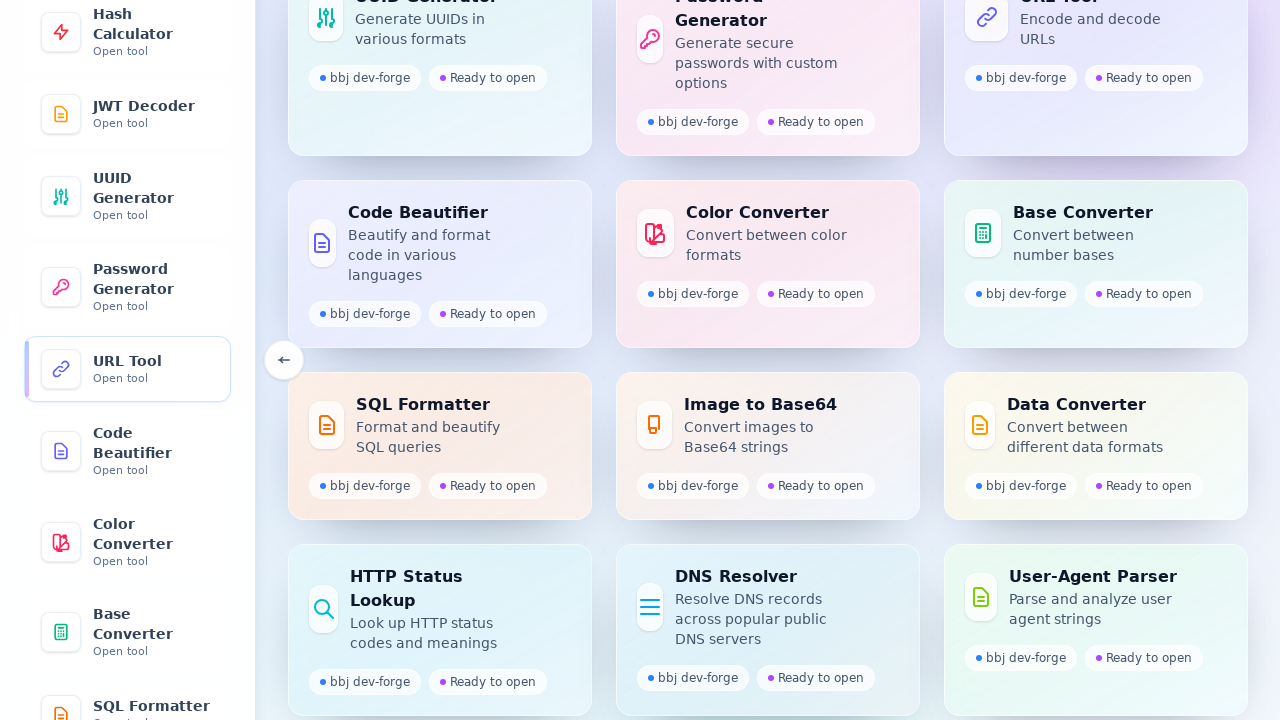

Waited for page to reach networkidle state
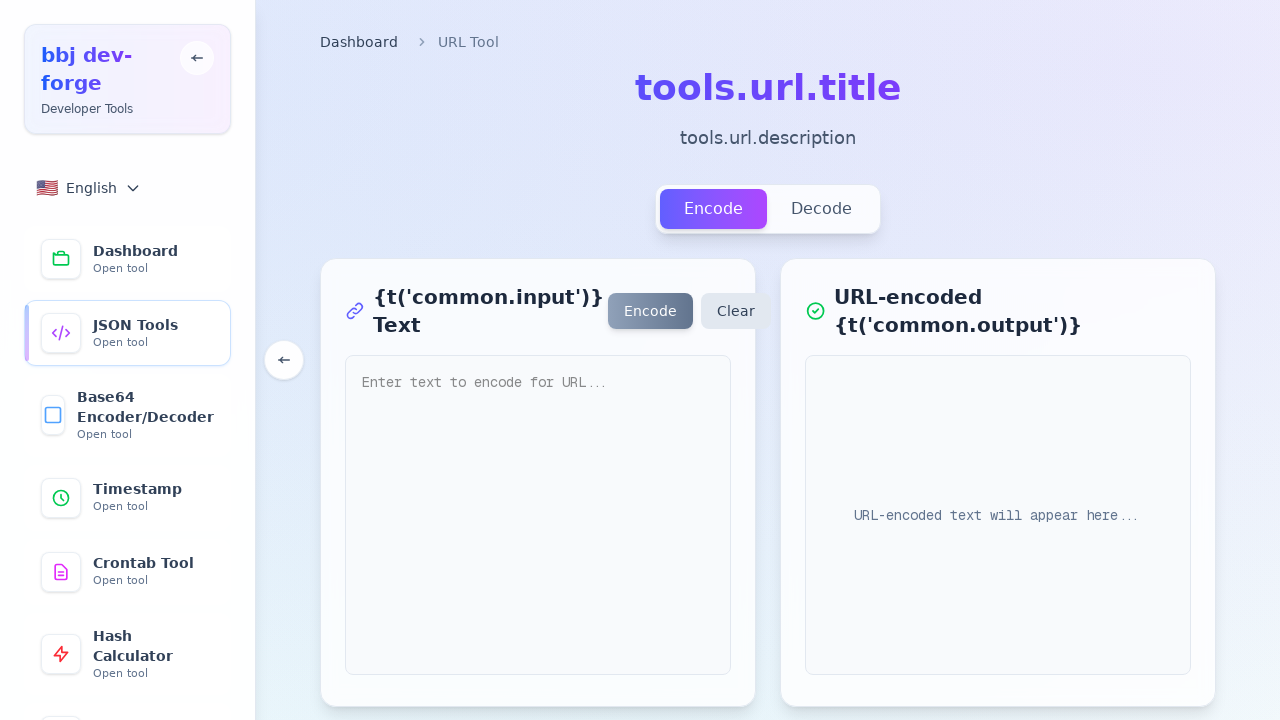

Located protocol input field
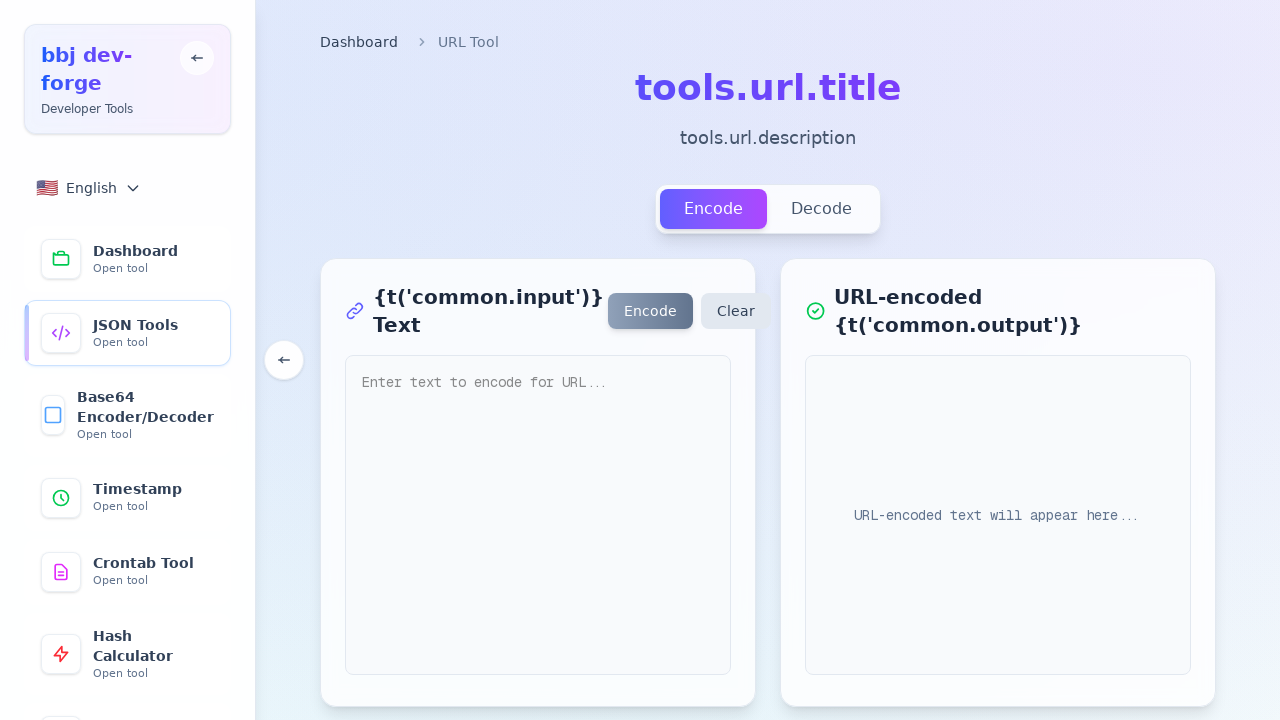

Located host input field
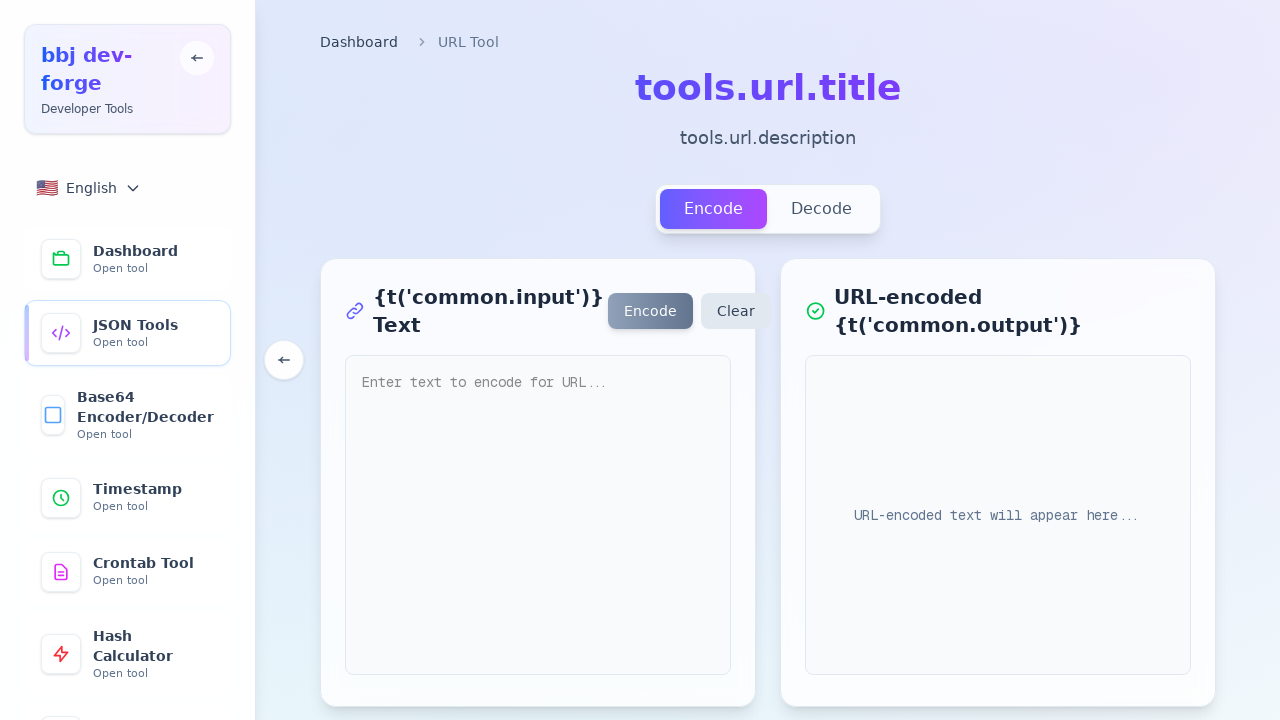

Located path input field
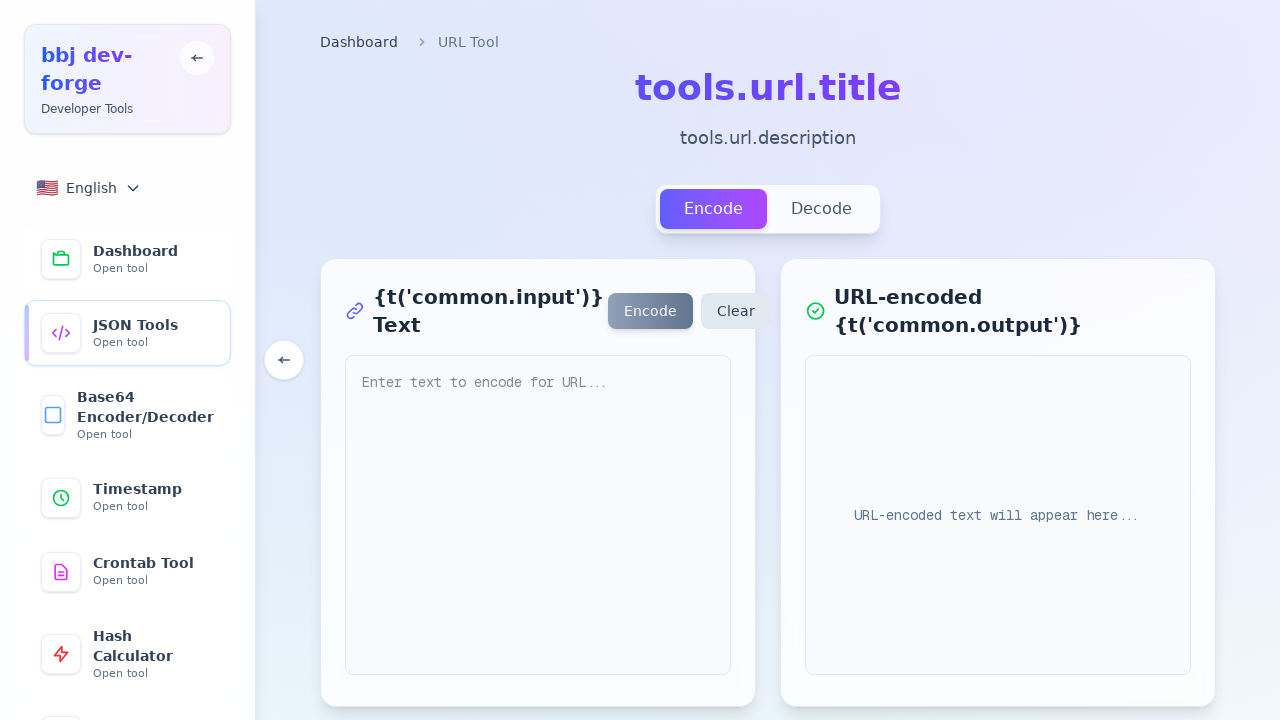

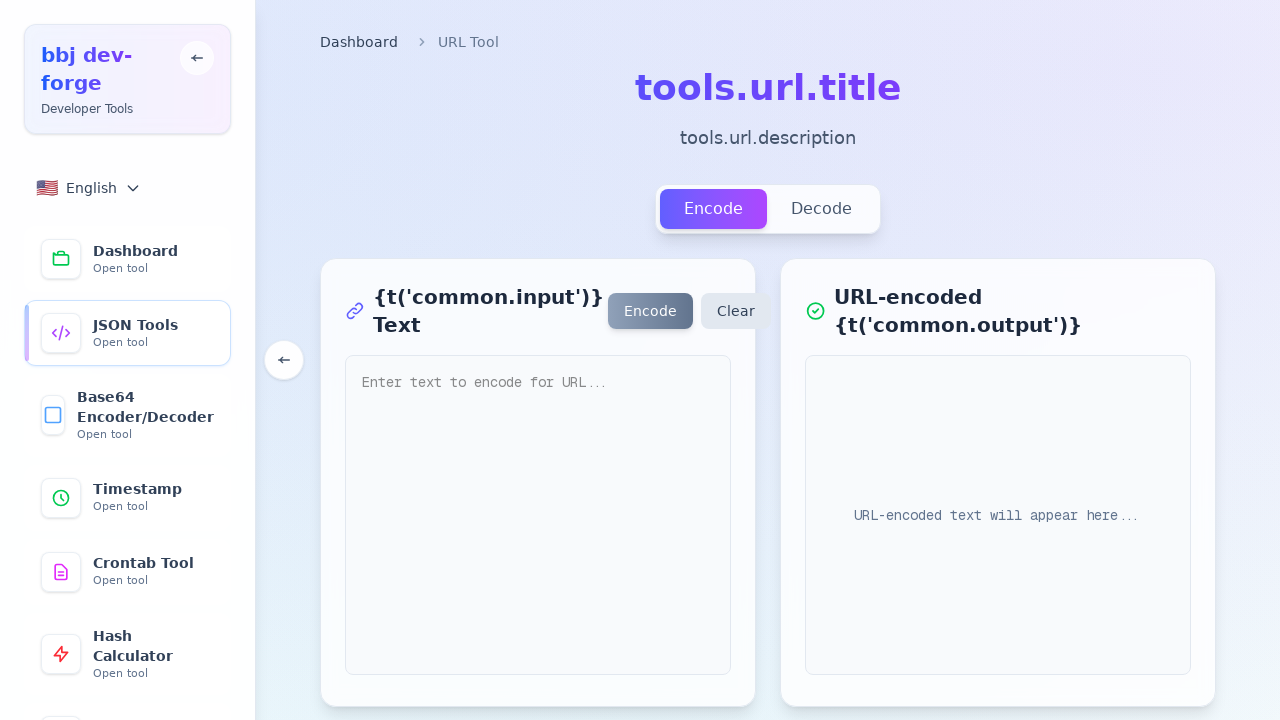